Tests the language switcher functionality by clicking through different language options (Simplified Chinese, English, Japanese, Traditional Chinese) and verifying the URL changes accordingly.

Starting URL: https://www.shaberi.com/tw

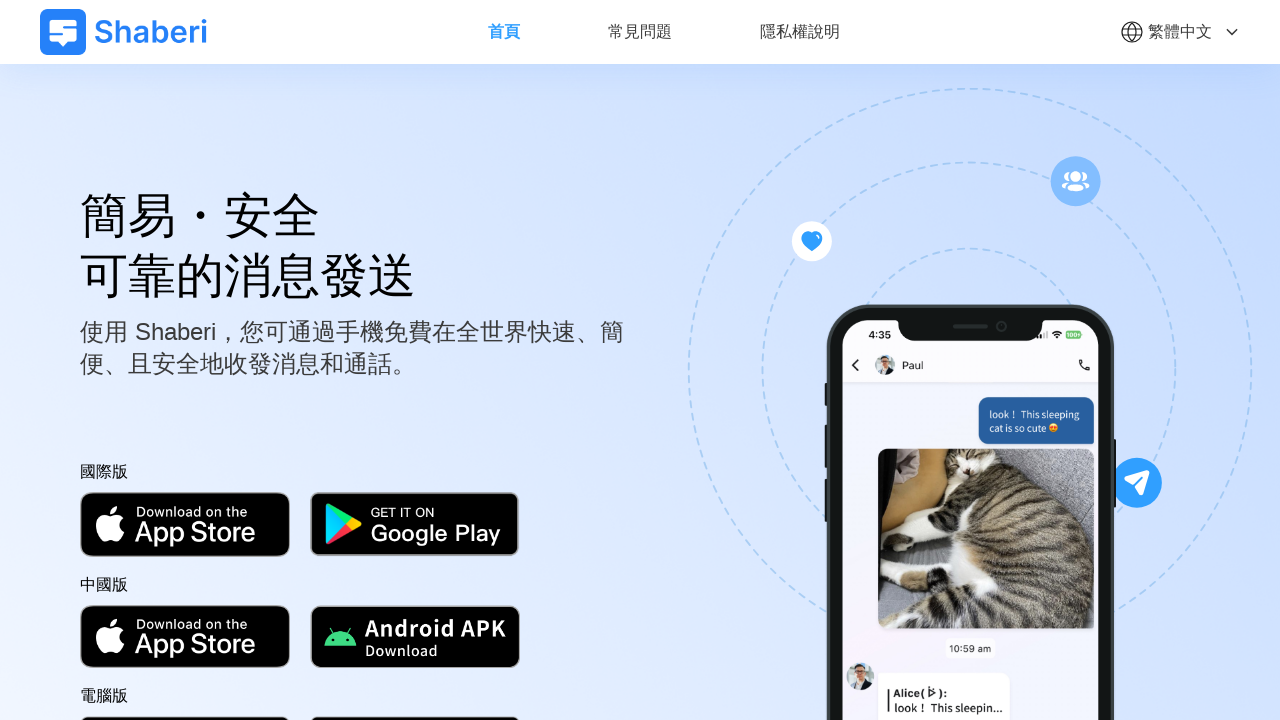

Clicked language dropdown to access language options at (1180, 32) on .flex.cursor-pointer
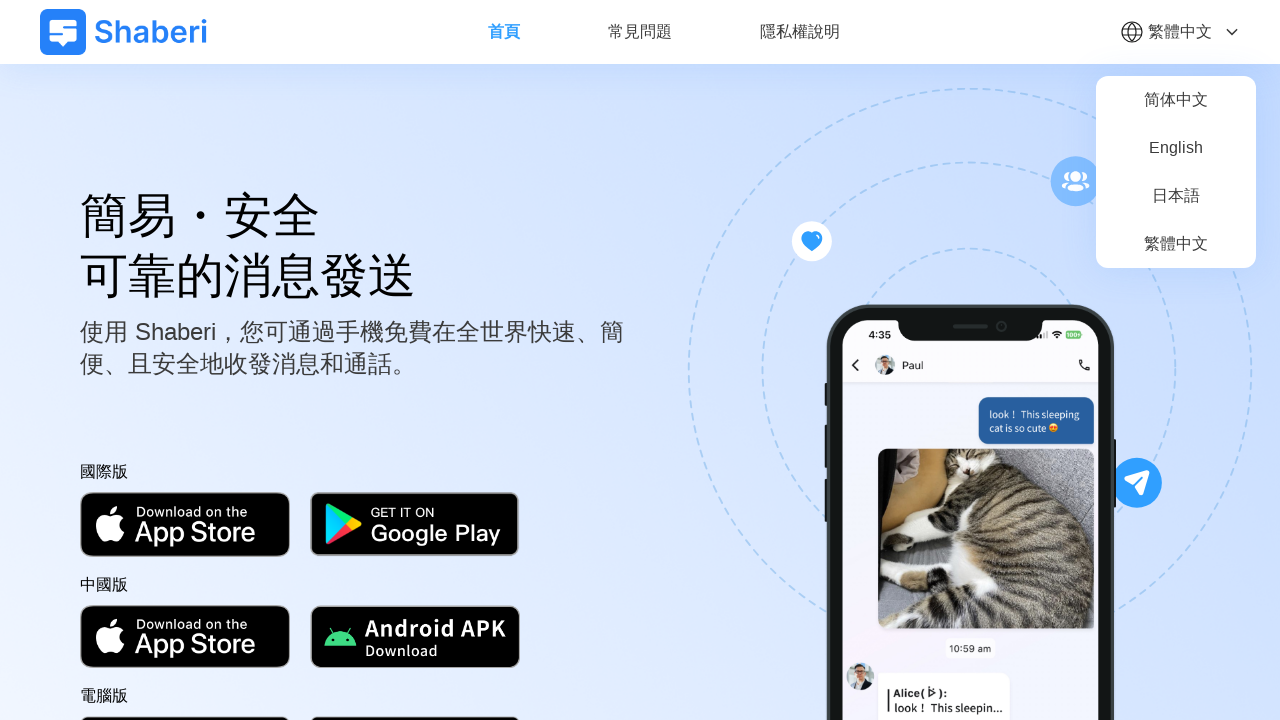

Clicked language option '简体中文' at (1176, 100) on #__layout >> div >> header >> a:has-text("简体中文")
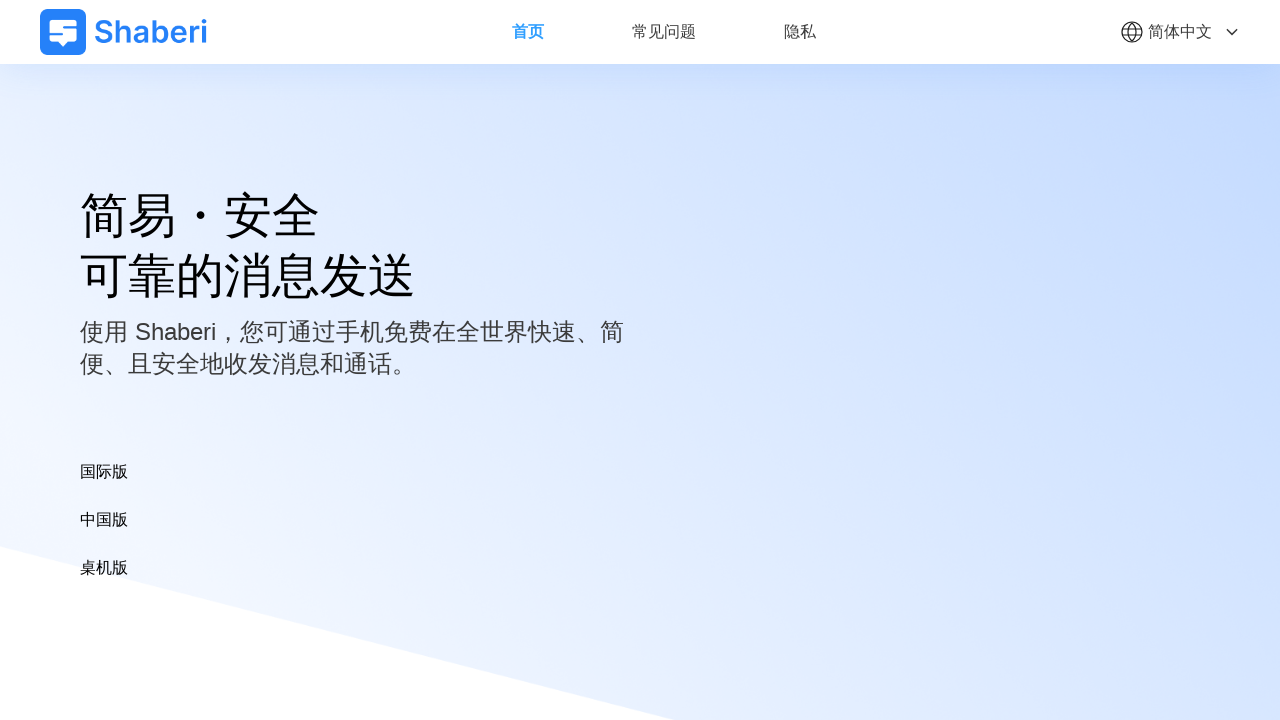

URL changed to language path '/cn'
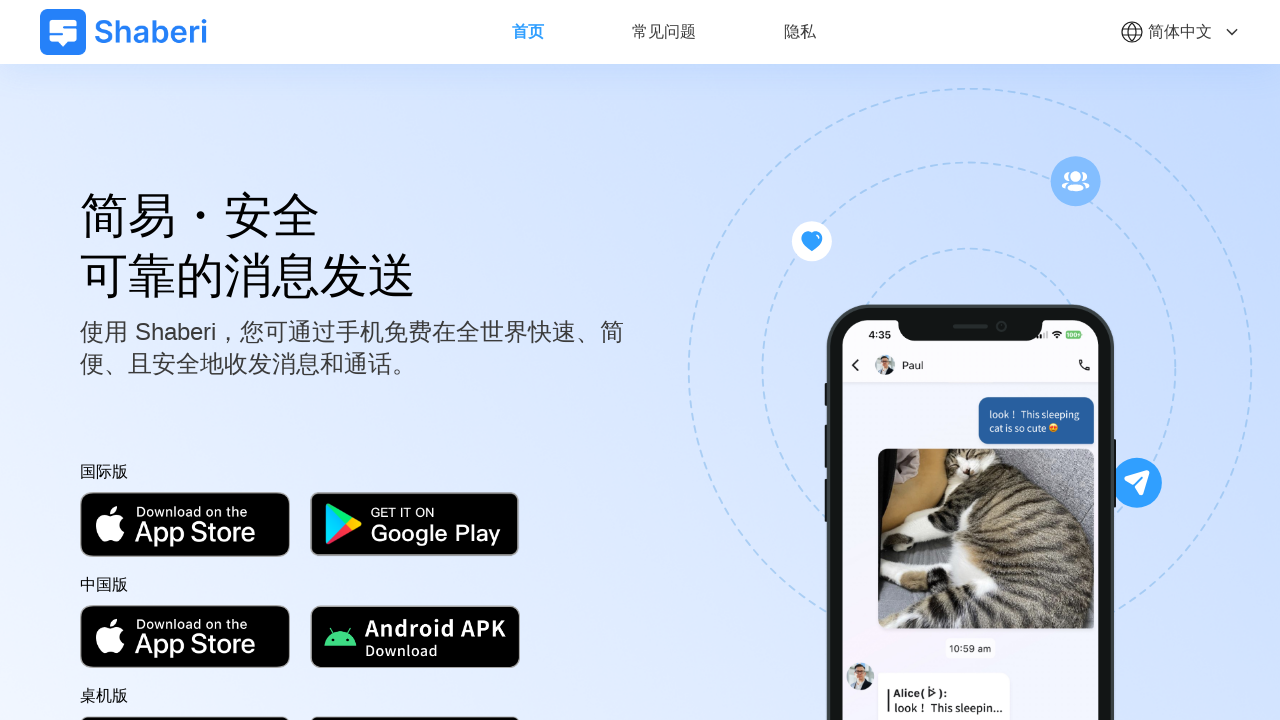

Verified URL contains expected language path '/cn'
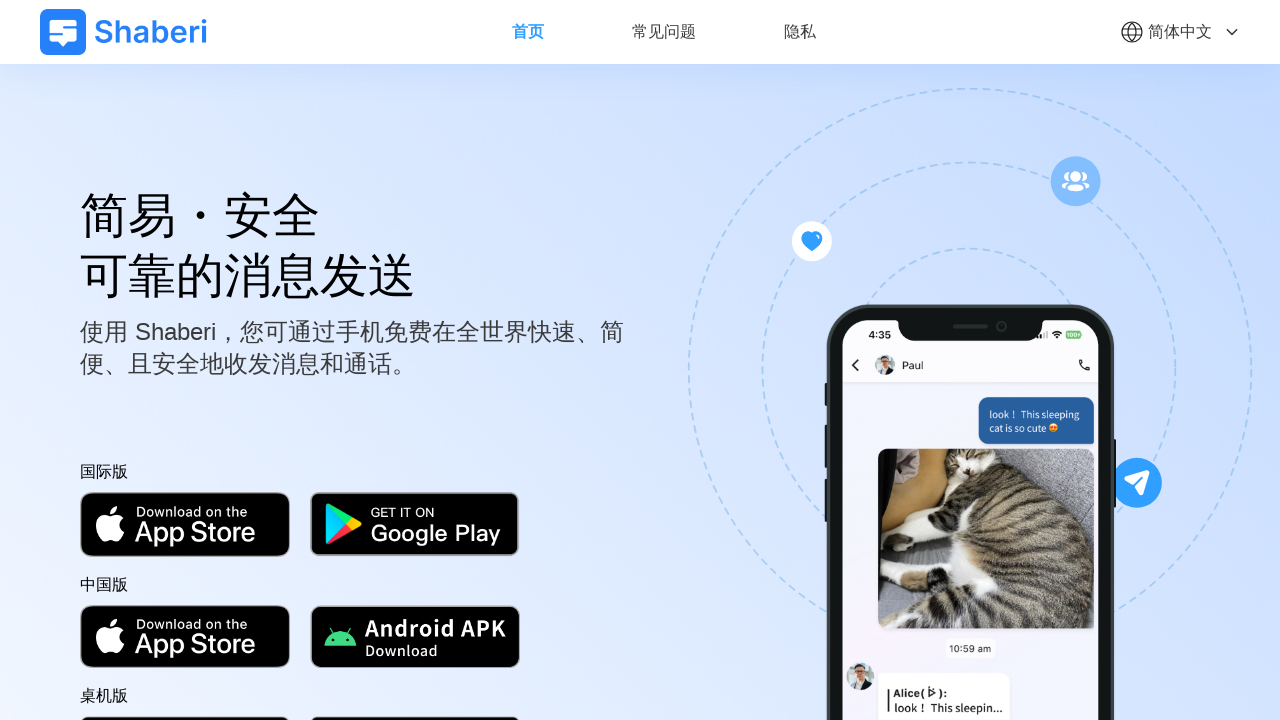

Clicked language dropdown to access language options at (1180, 32) on .flex.cursor-pointer
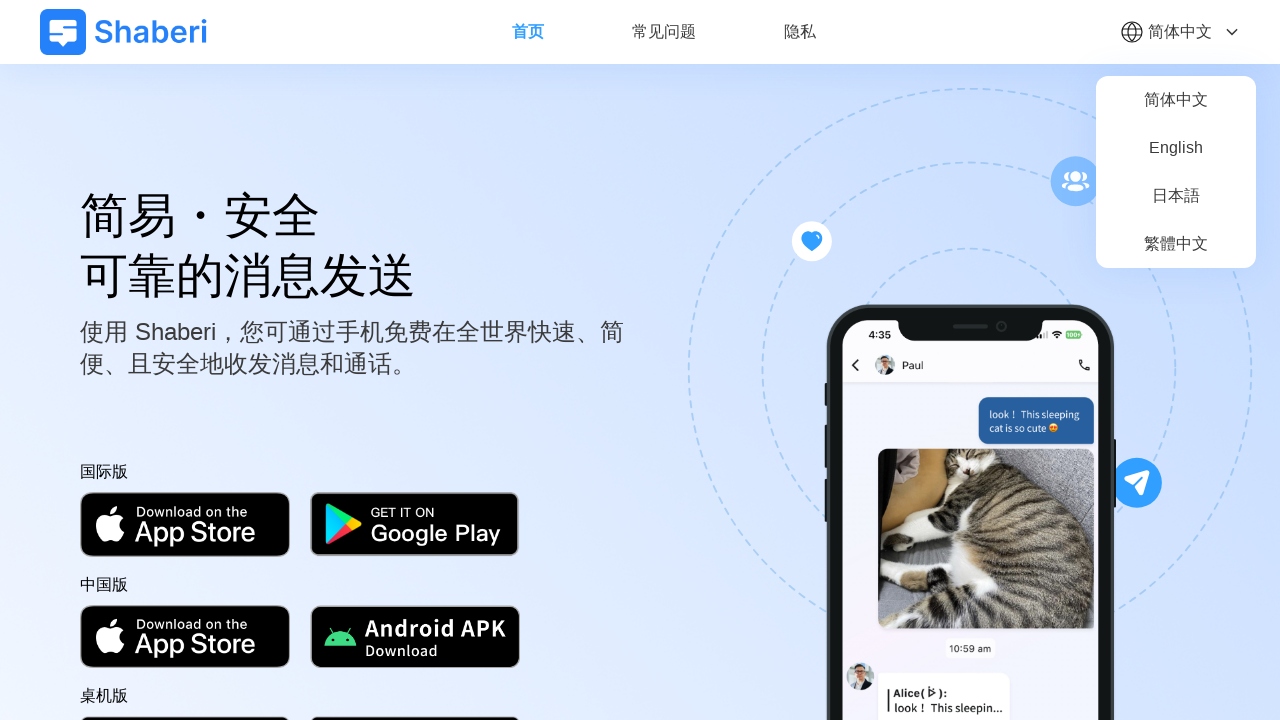

Clicked language option 'English' at (1176, 148) on #__layout >> div >> header >> a:has-text("English")
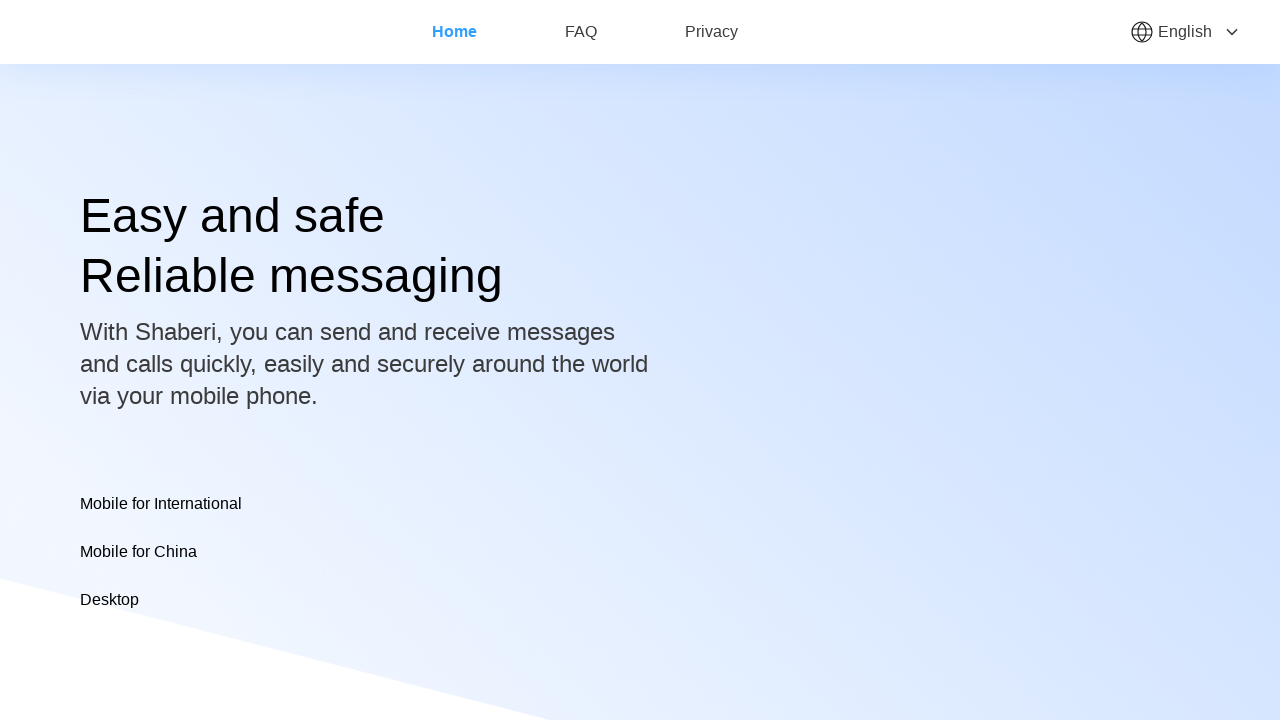

URL changed to language path '/en'
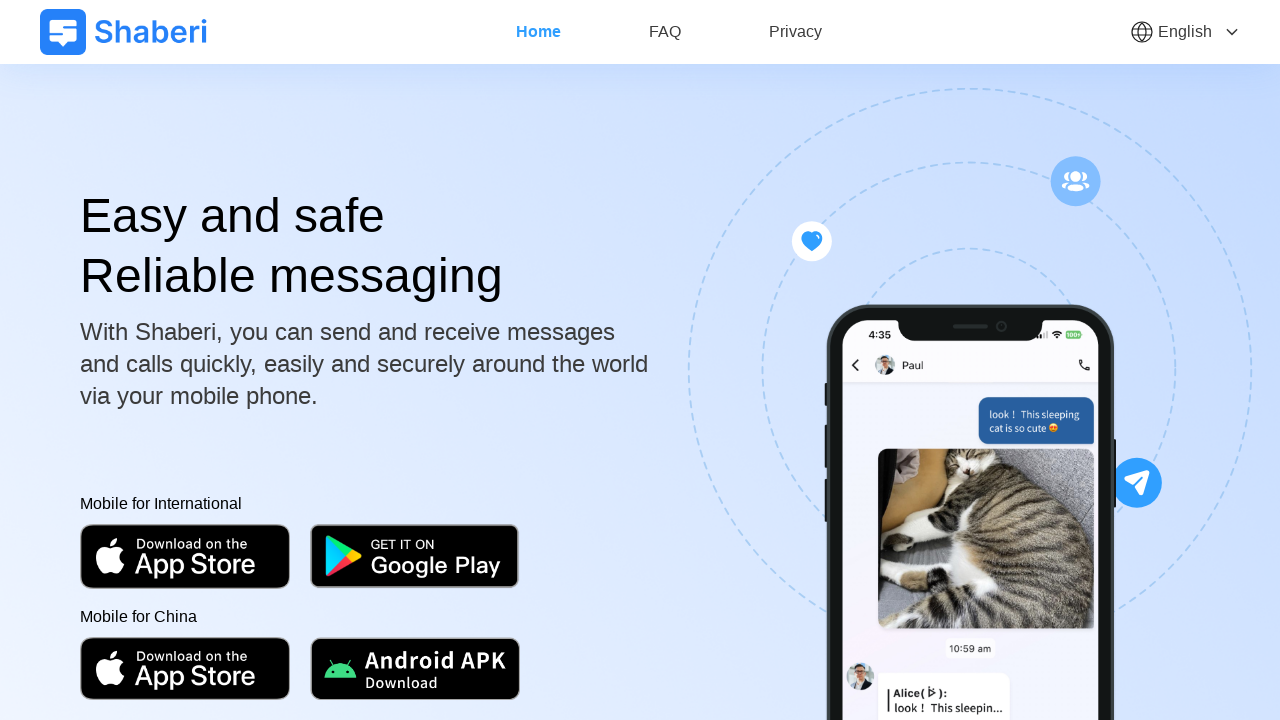

Verified URL contains expected language path '/en'
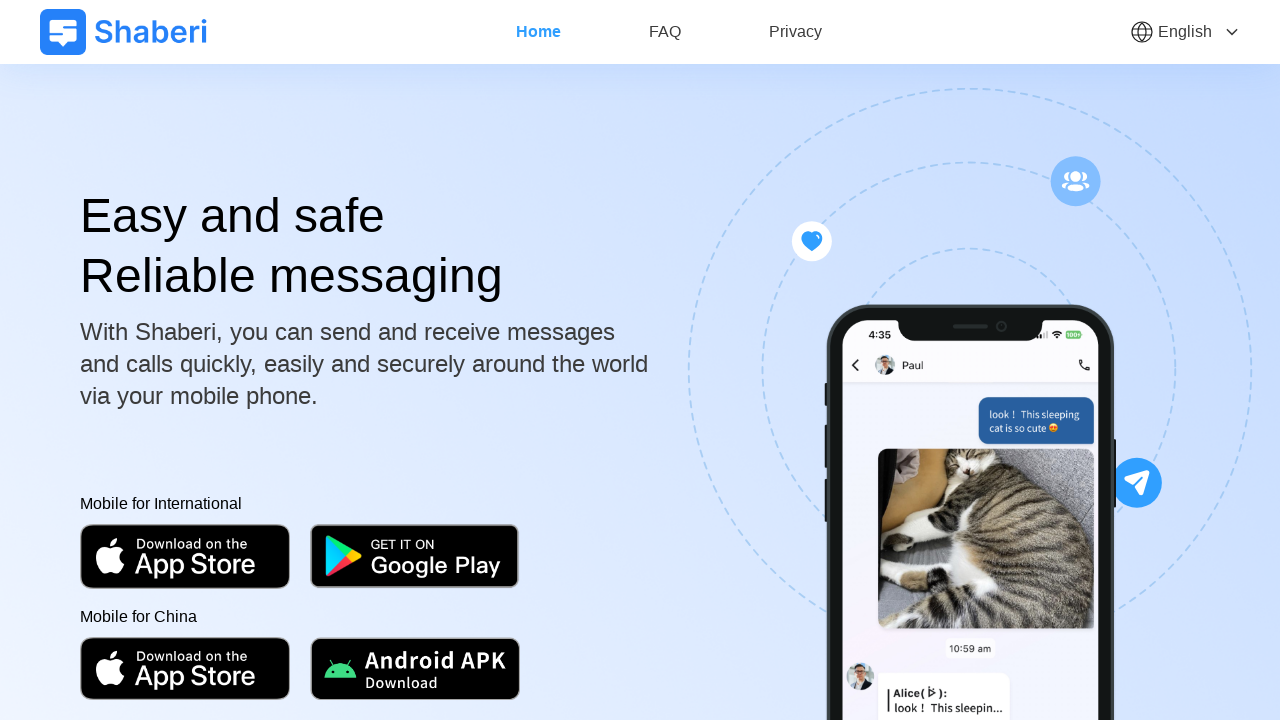

Clicked language dropdown to access language options at (1185, 32) on .flex.cursor-pointer
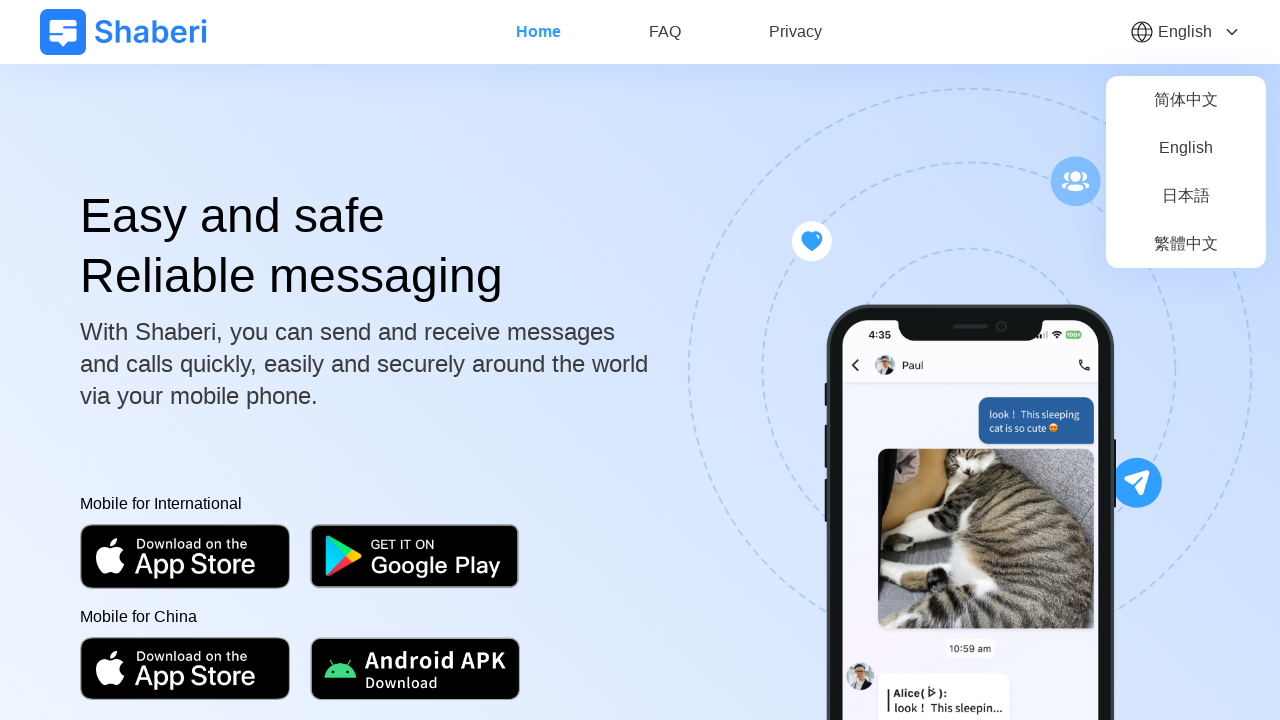

Clicked language option '日本語' at (1186, 196) on #__layout >> div >> header >> a:has-text("日本語")
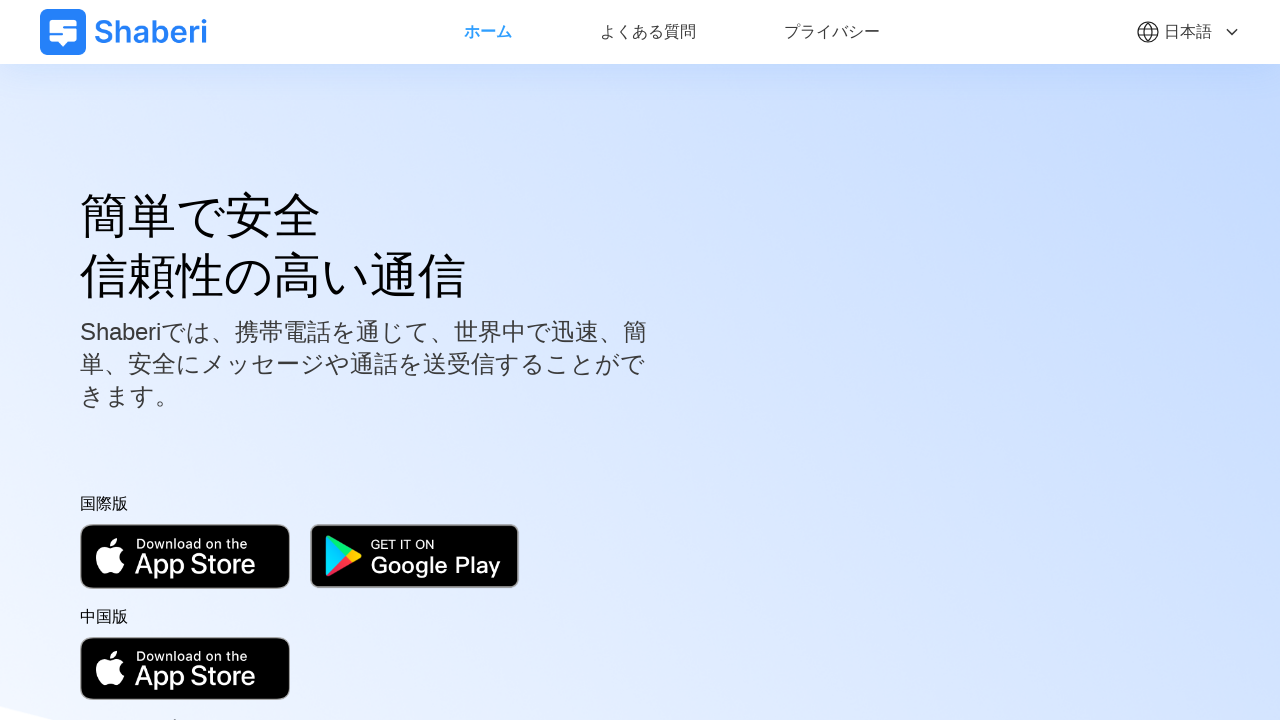

URL changed to language path '/jp'
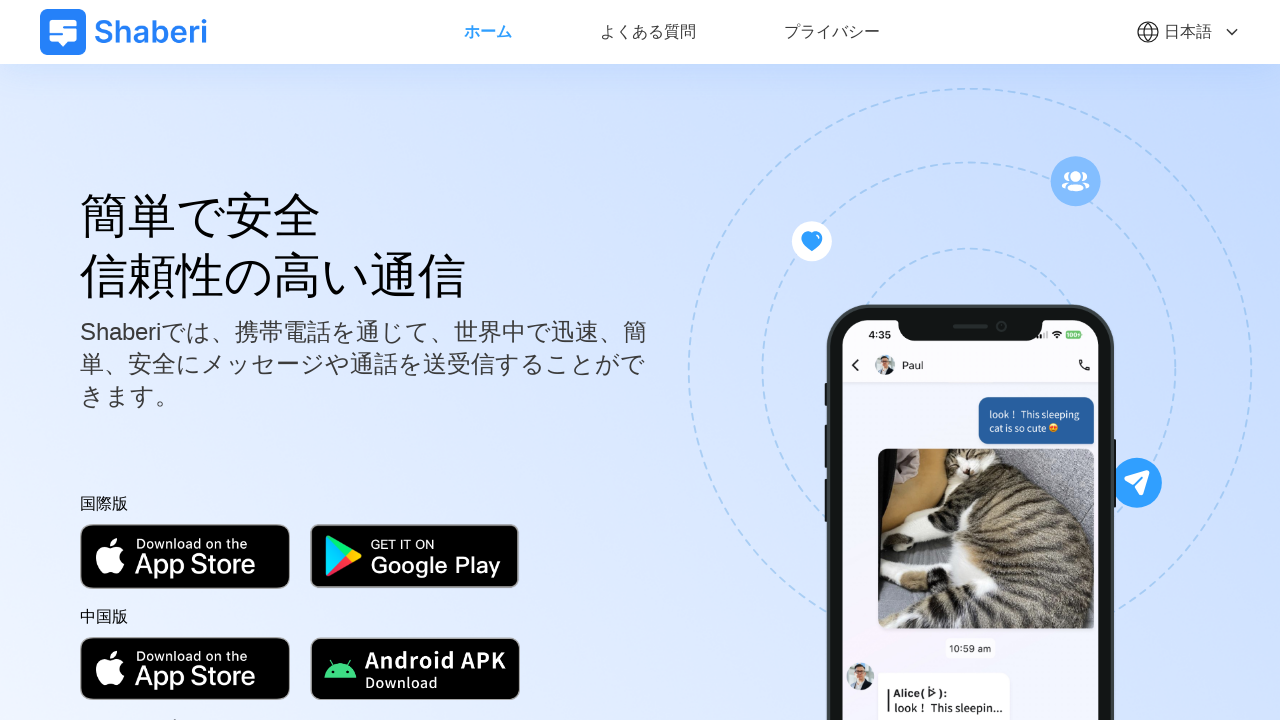

Verified URL contains expected language path '/jp'
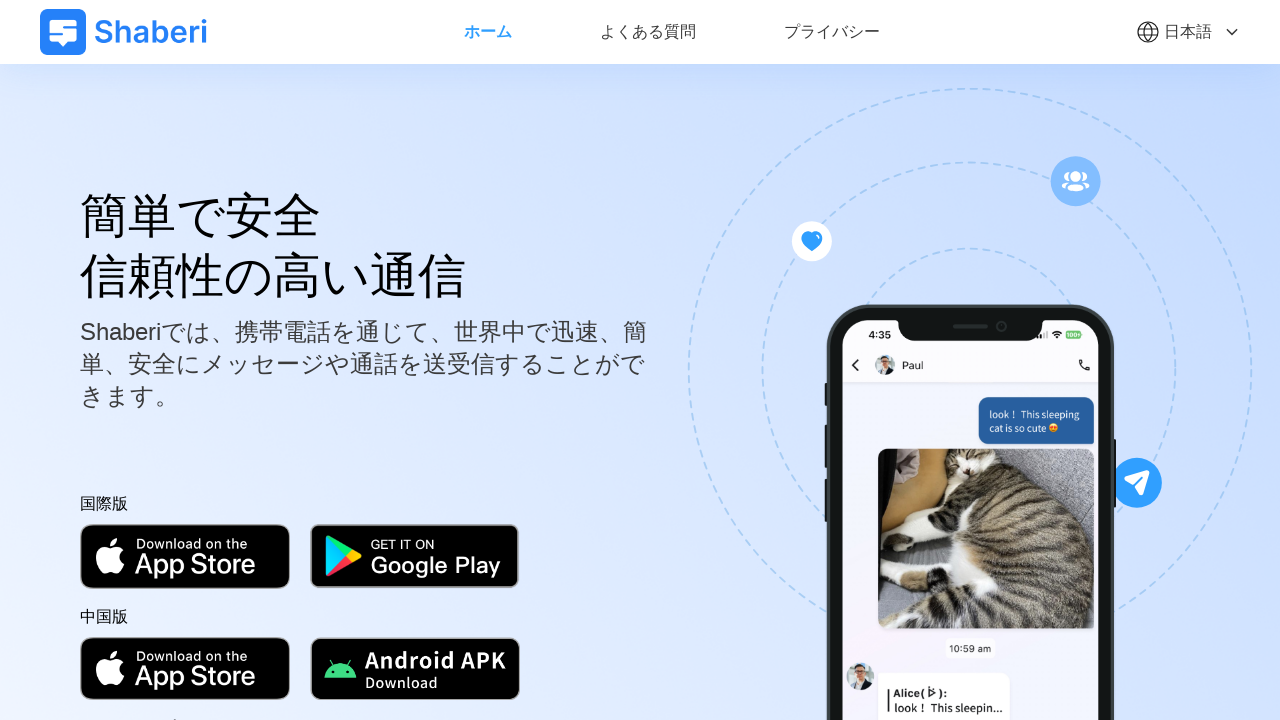

Clicked language dropdown to access language options at (1188, 32) on .flex.cursor-pointer
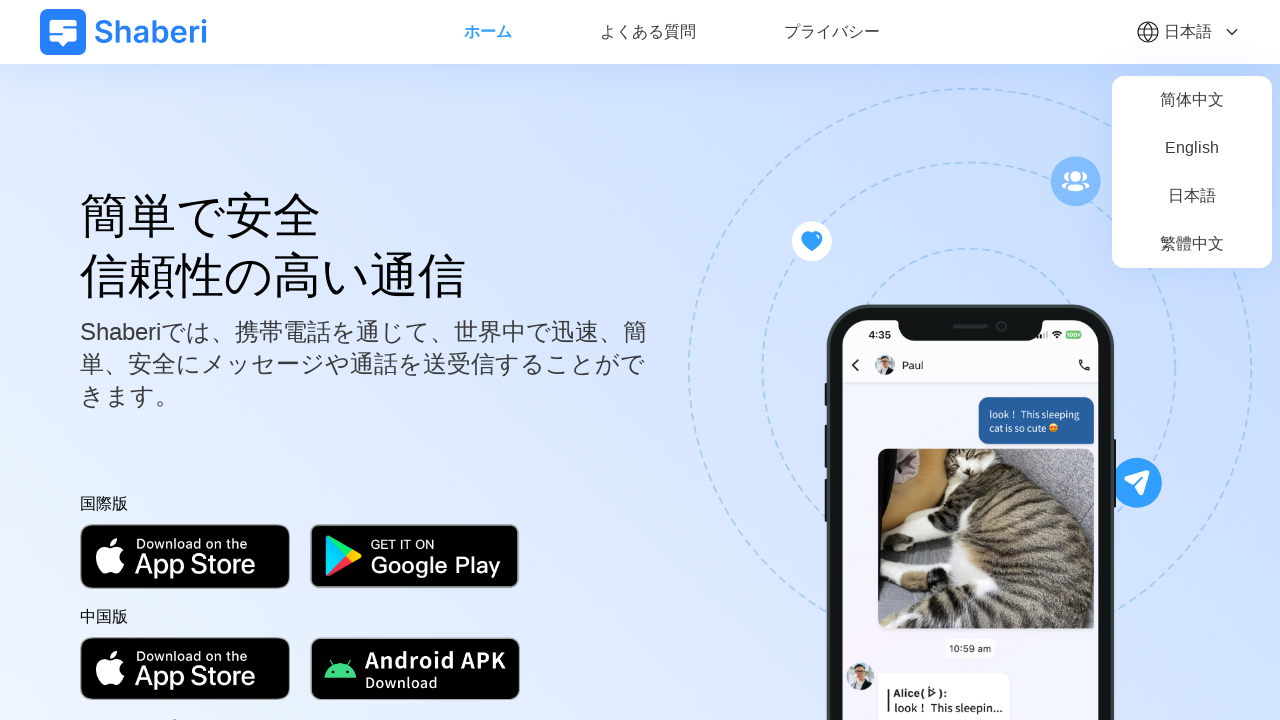

Clicked language option '繁體中文' at (1192, 244) on #__layout >> div >> header >> a:has-text("繁體中文")
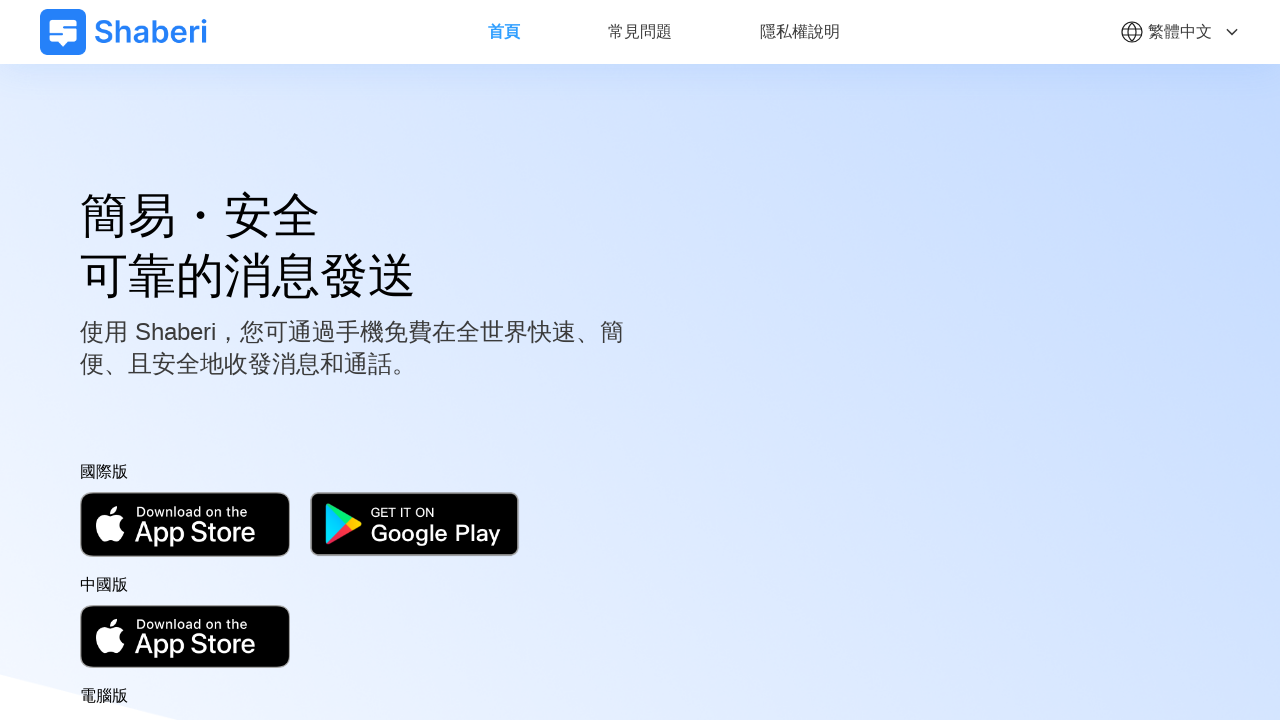

URL changed to language path '/tw'
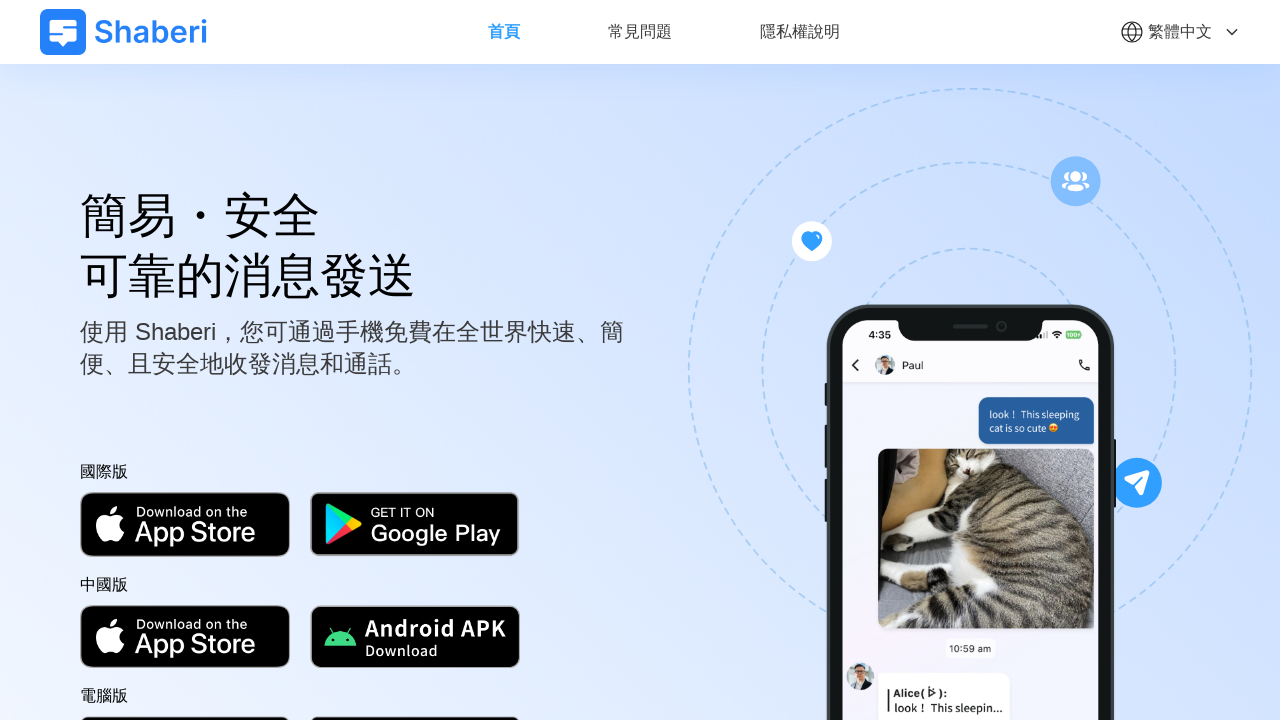

Verified URL contains expected language path '/tw'
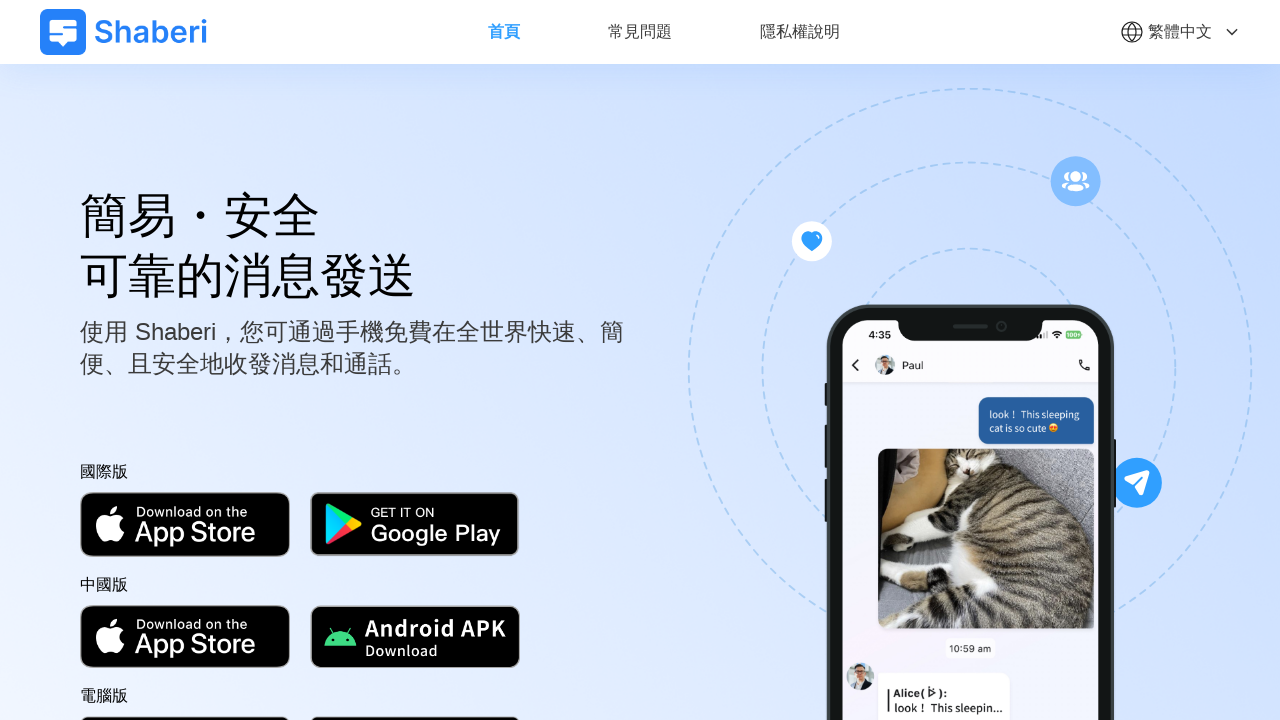

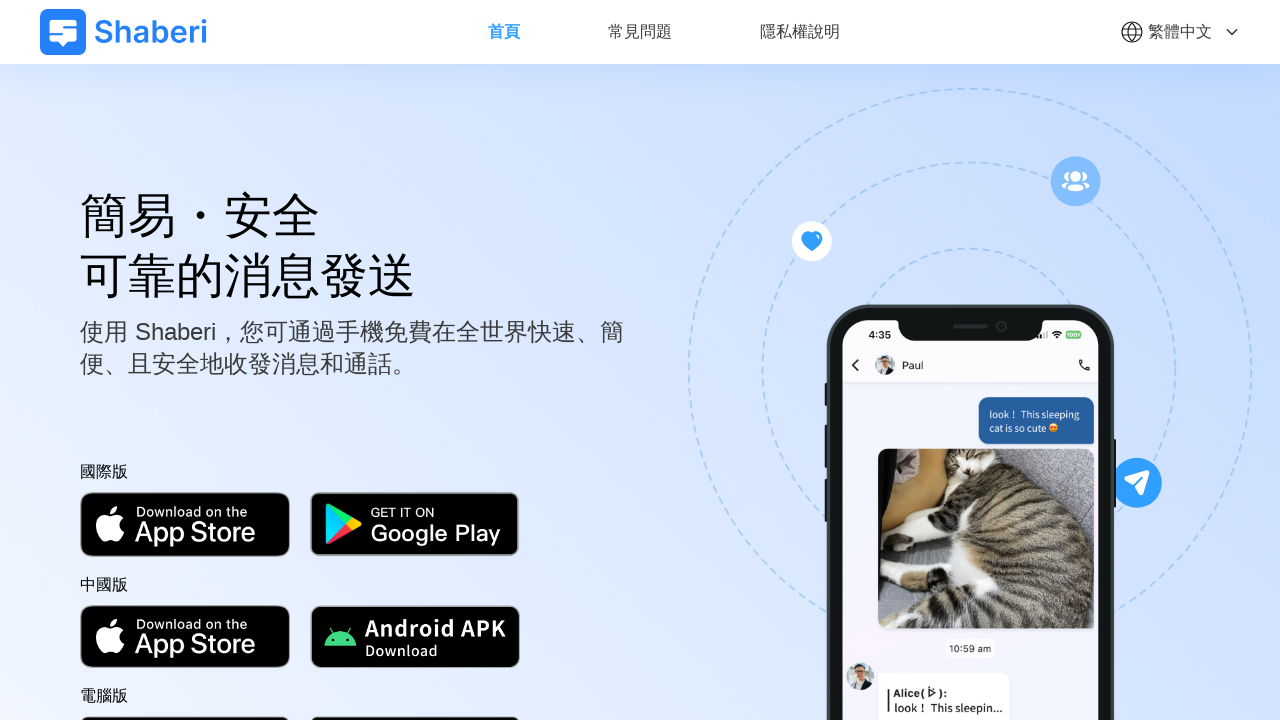